Tests scrolling through all code in a CodeMirror editor by navigating through sibling elements

Starting URL: https://codemirror.net/demo/simplemode.html

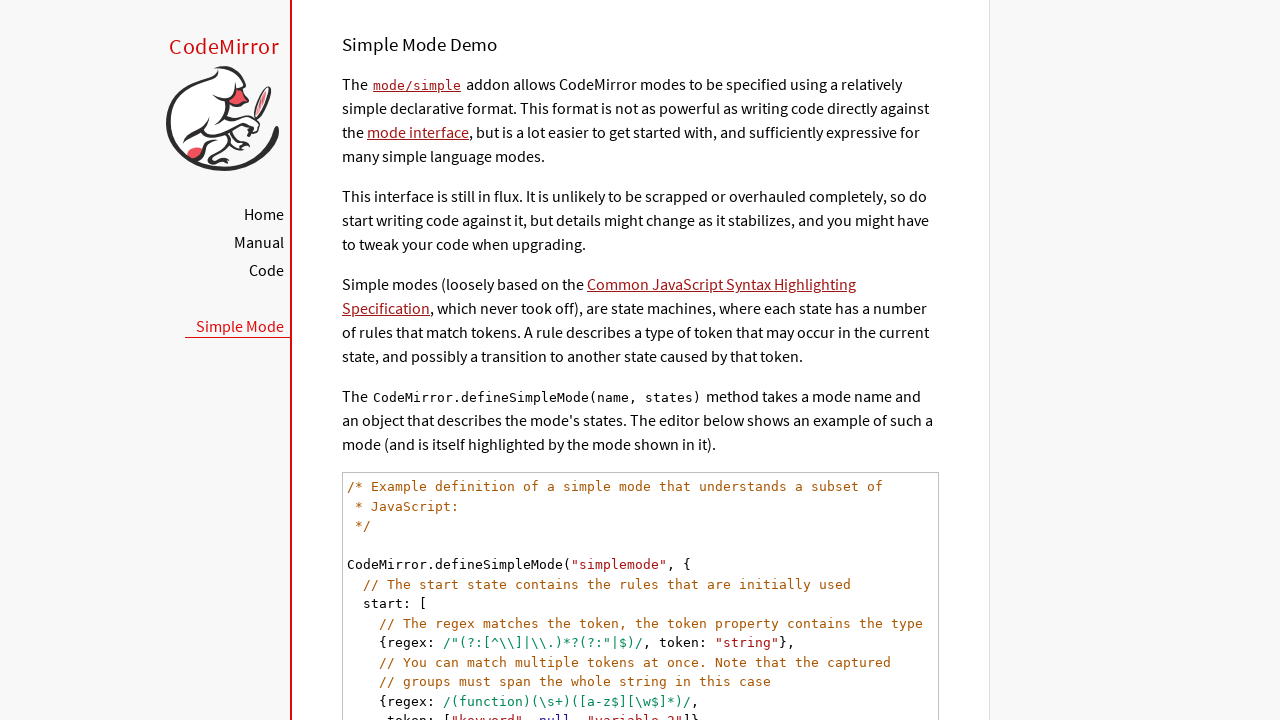

Waited for CodeMirror code editor to be visible
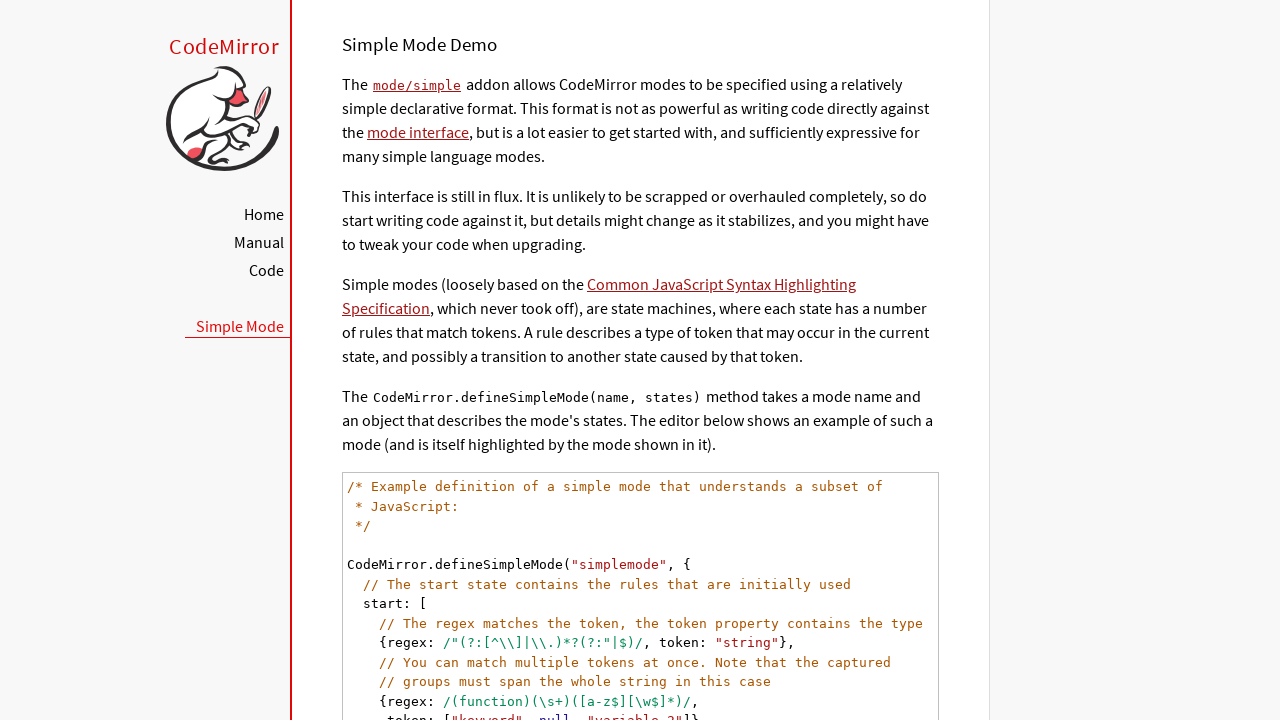

Waited for first code line to be visible
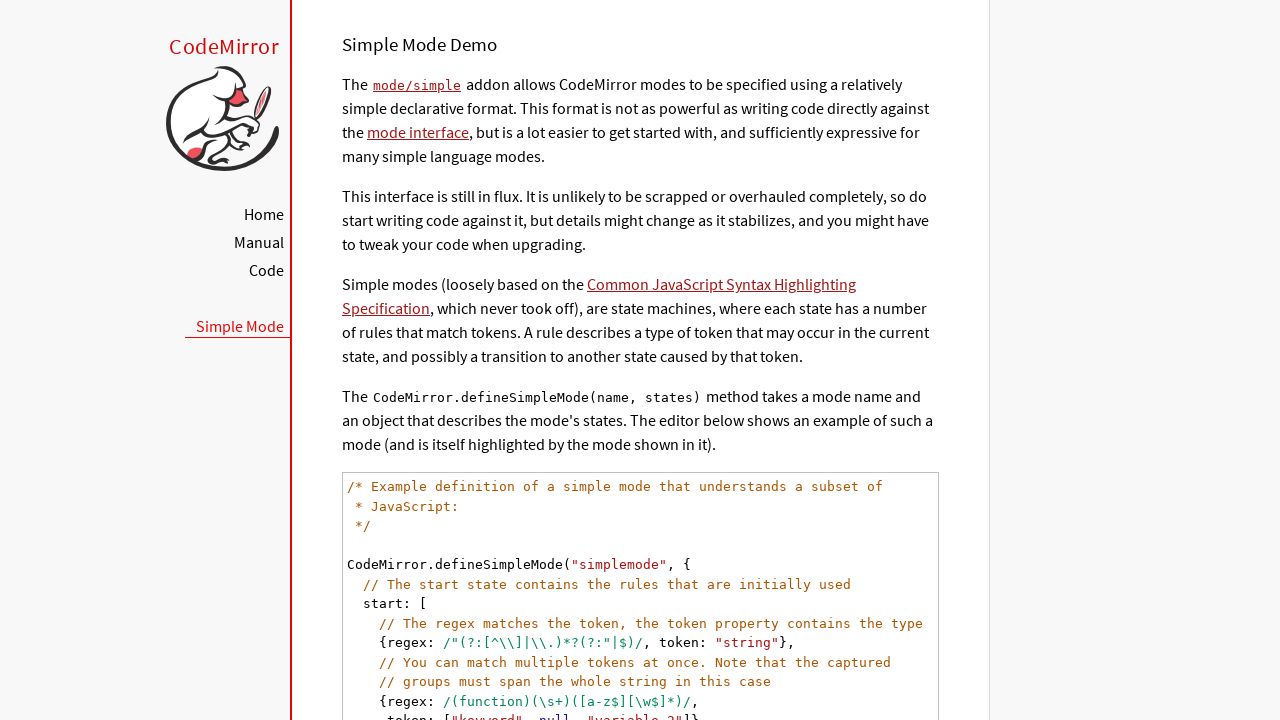

Retrieved all code lines - total count: 25
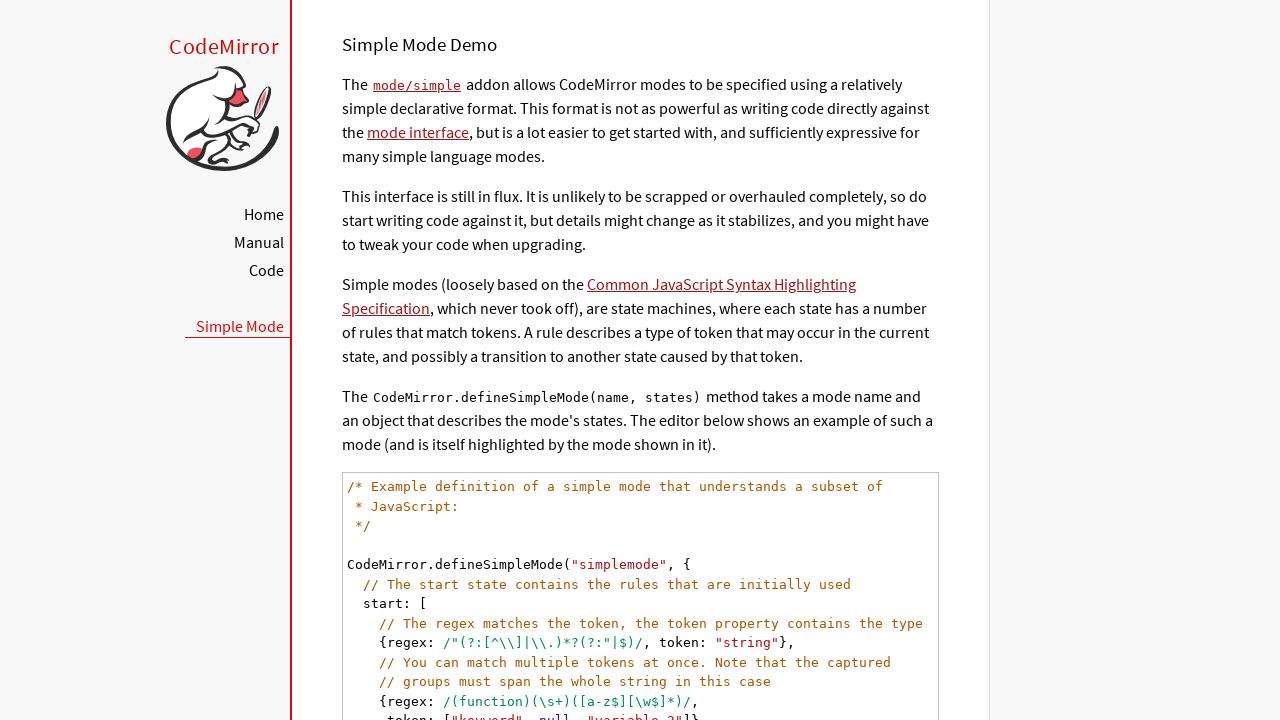

Scrolled code line 1 of 25 into view
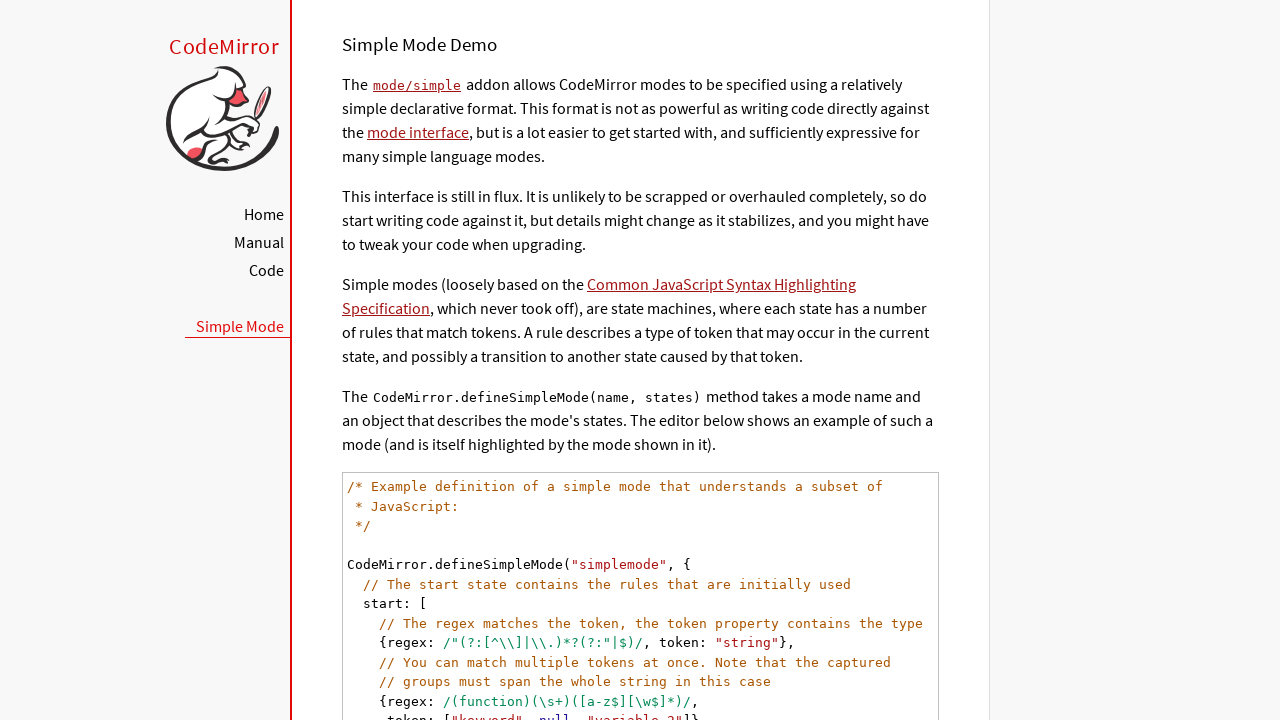

Scrolled code line 2 of 25 into view
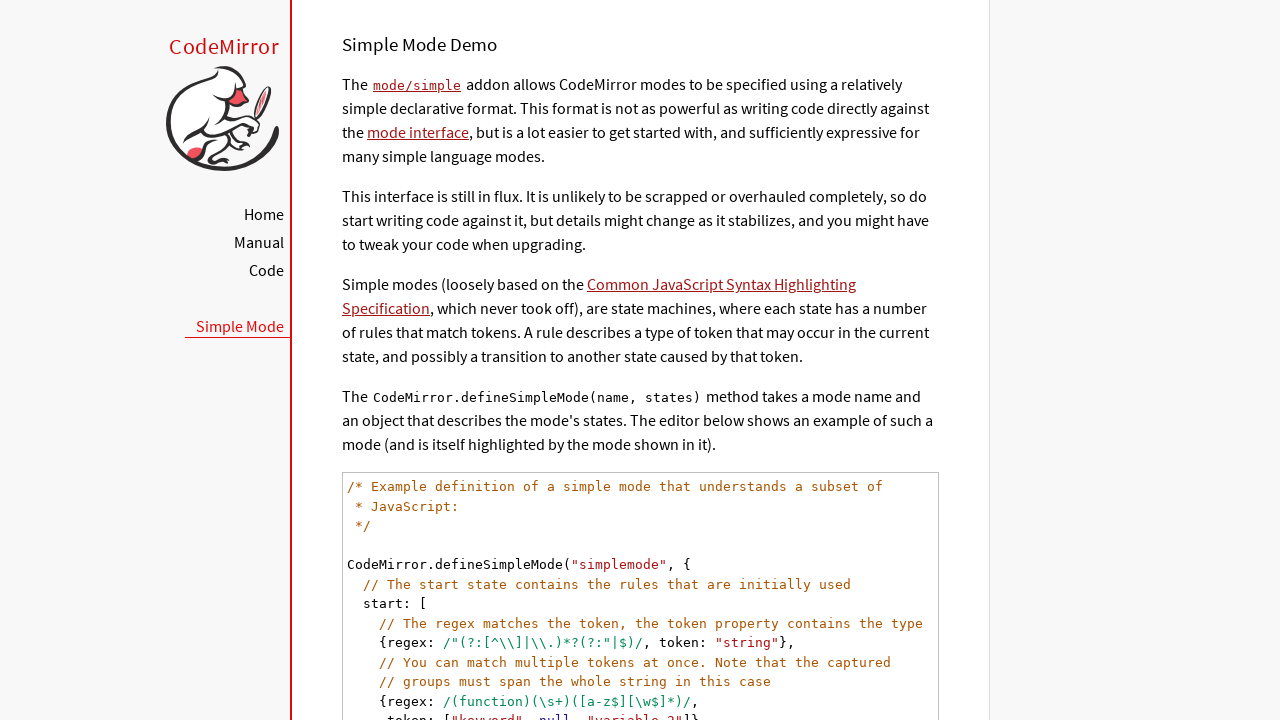

Scrolled code line 3 of 25 into view
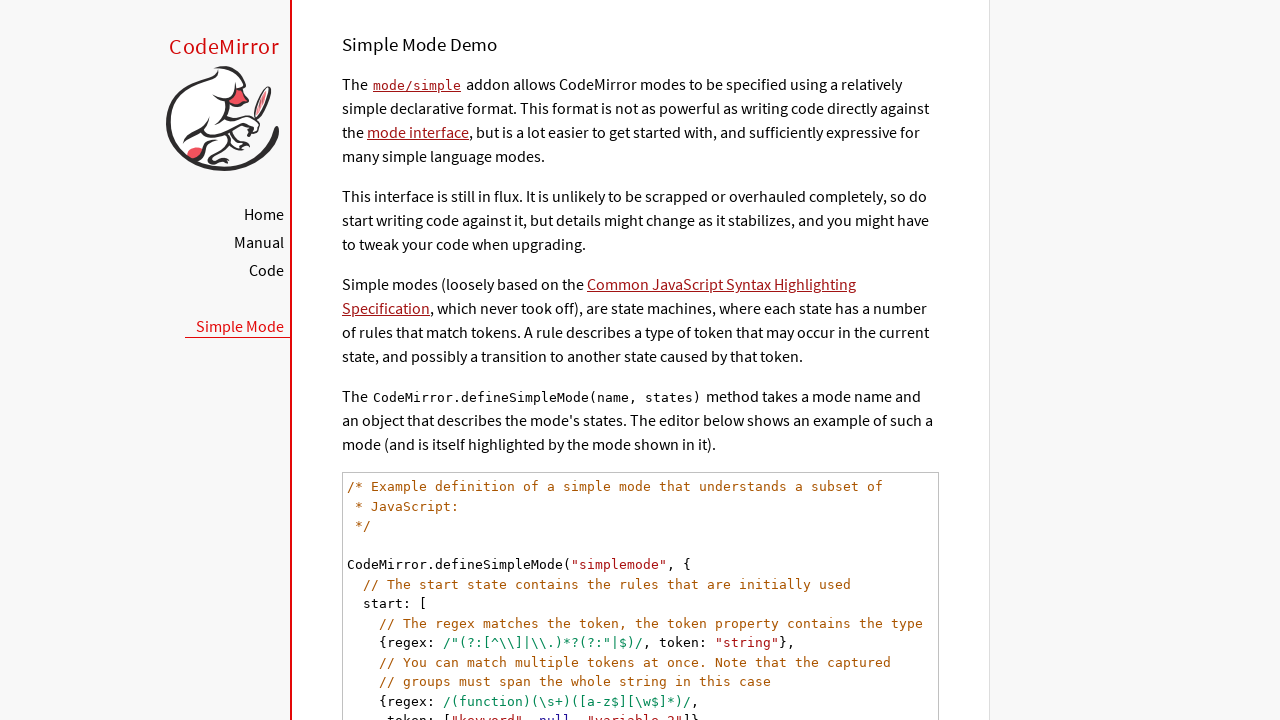

Scrolled code line 4 of 25 into view
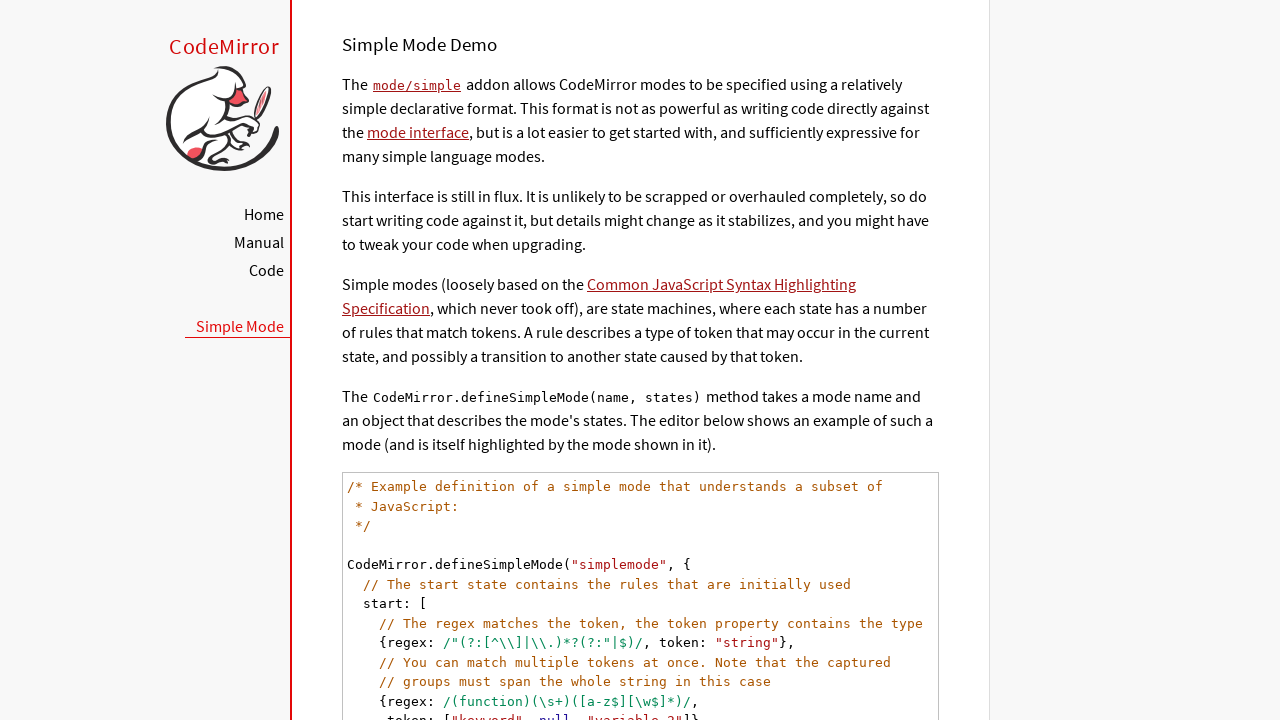

Scrolled code line 5 of 25 into view
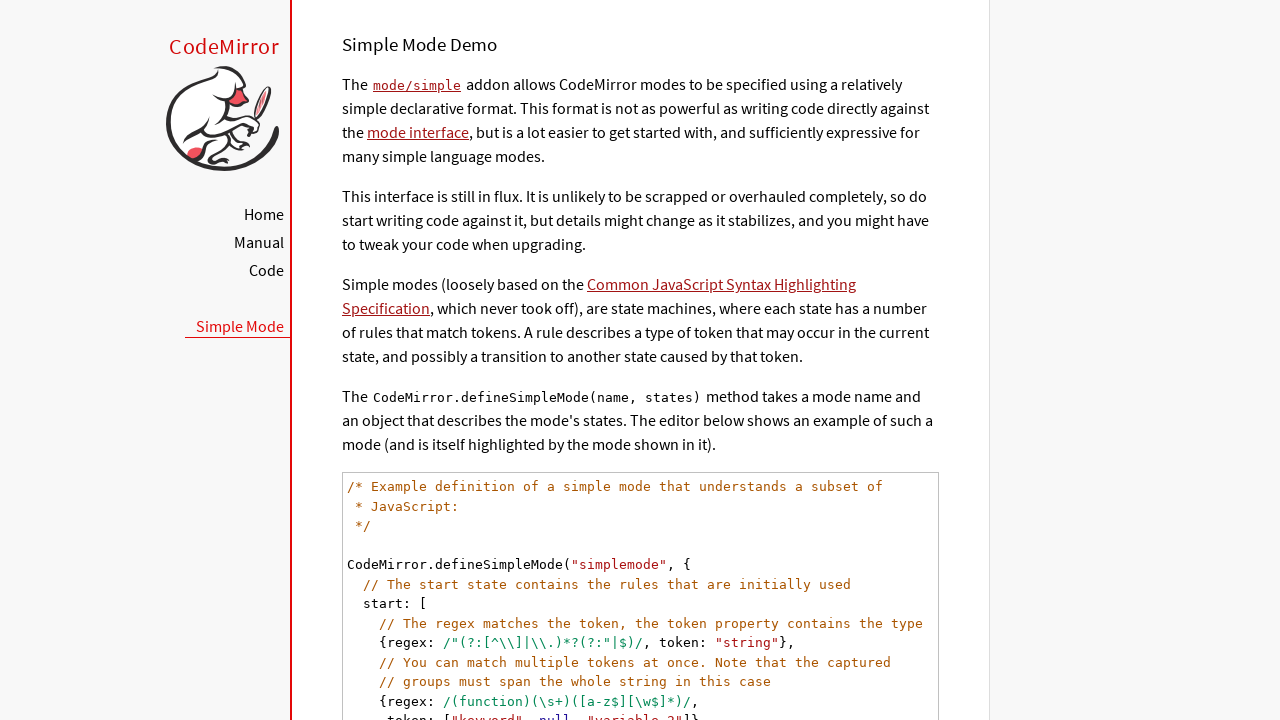

Scrolled code line 6 of 25 into view
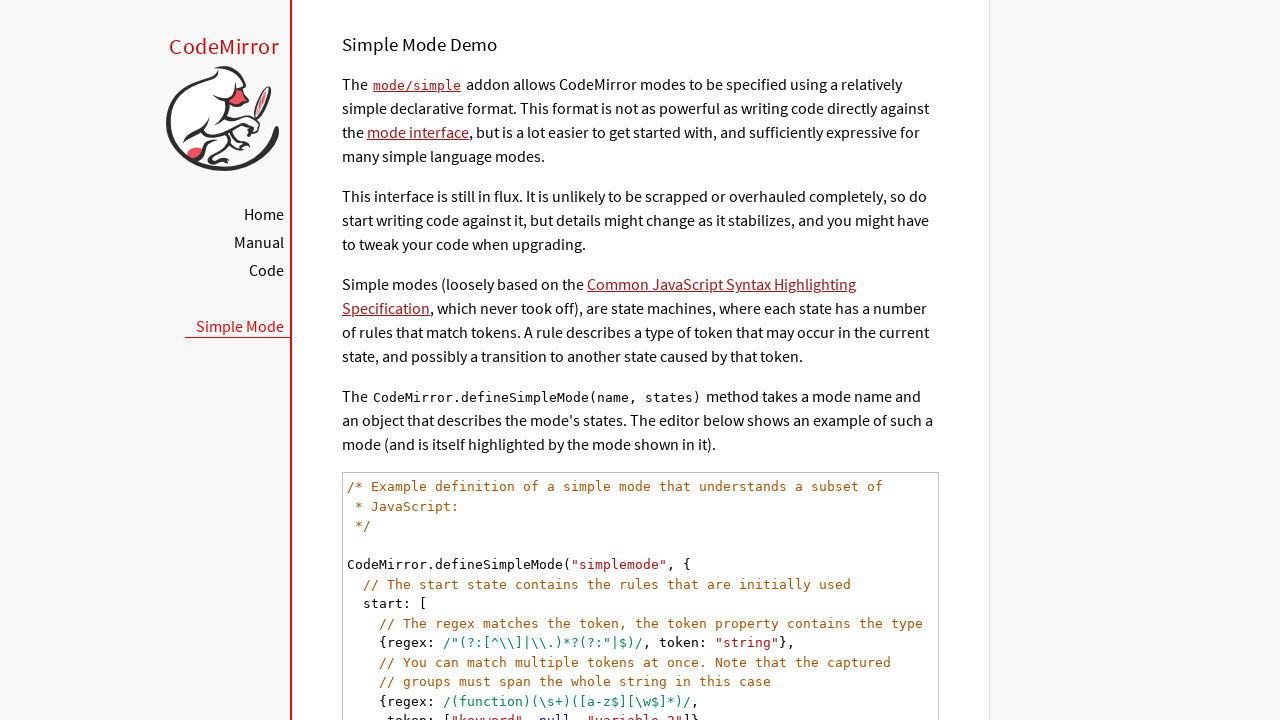

Scrolled code line 7 of 25 into view
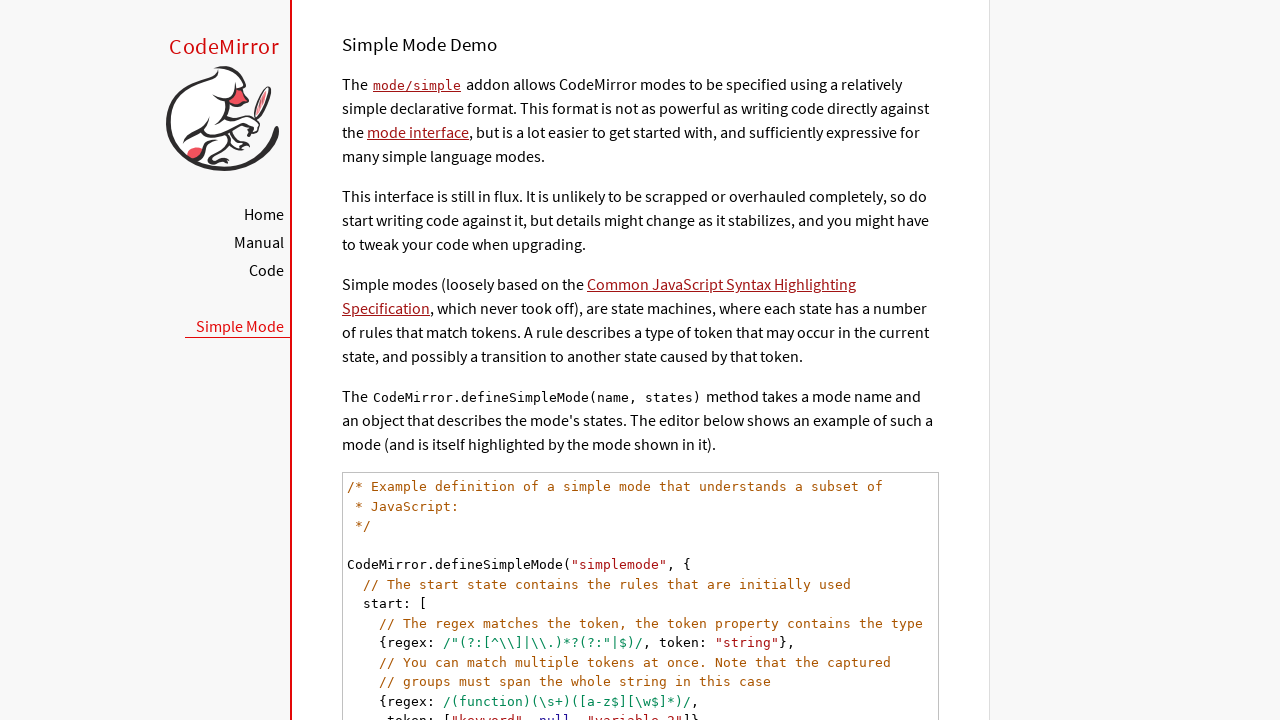

Scrolled code line 8 of 25 into view
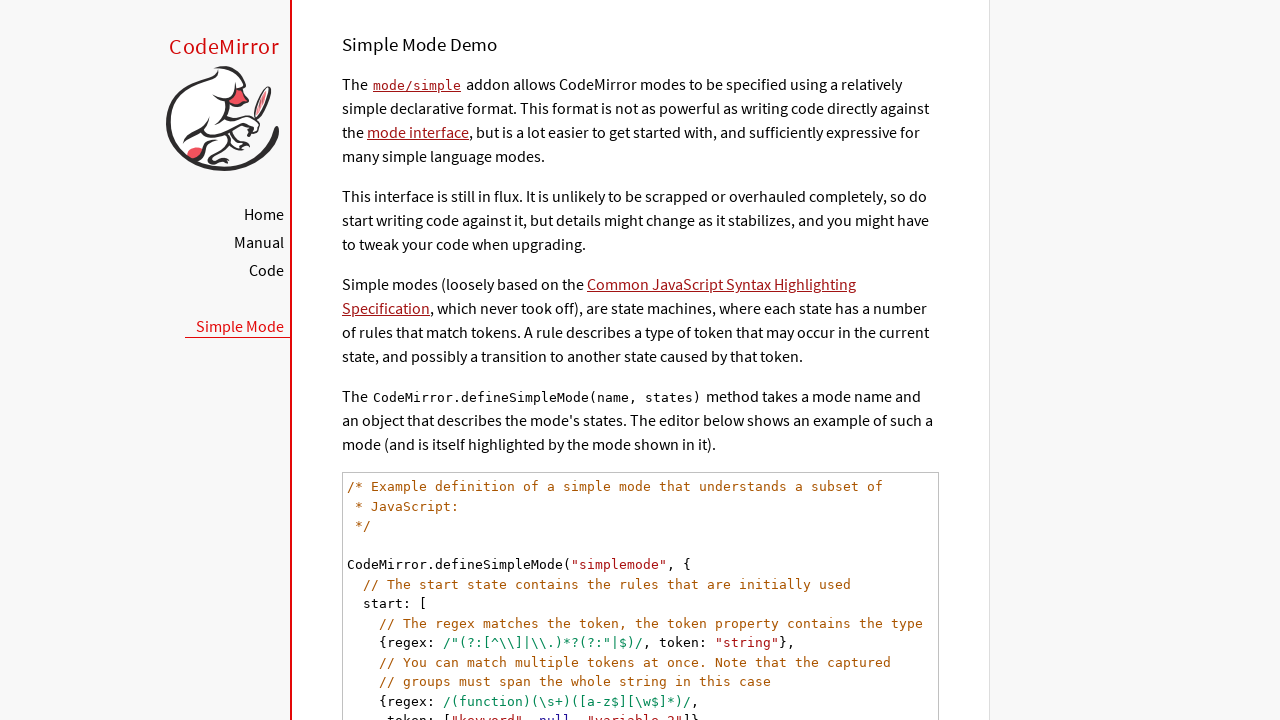

Scrolled code line 9 of 25 into view
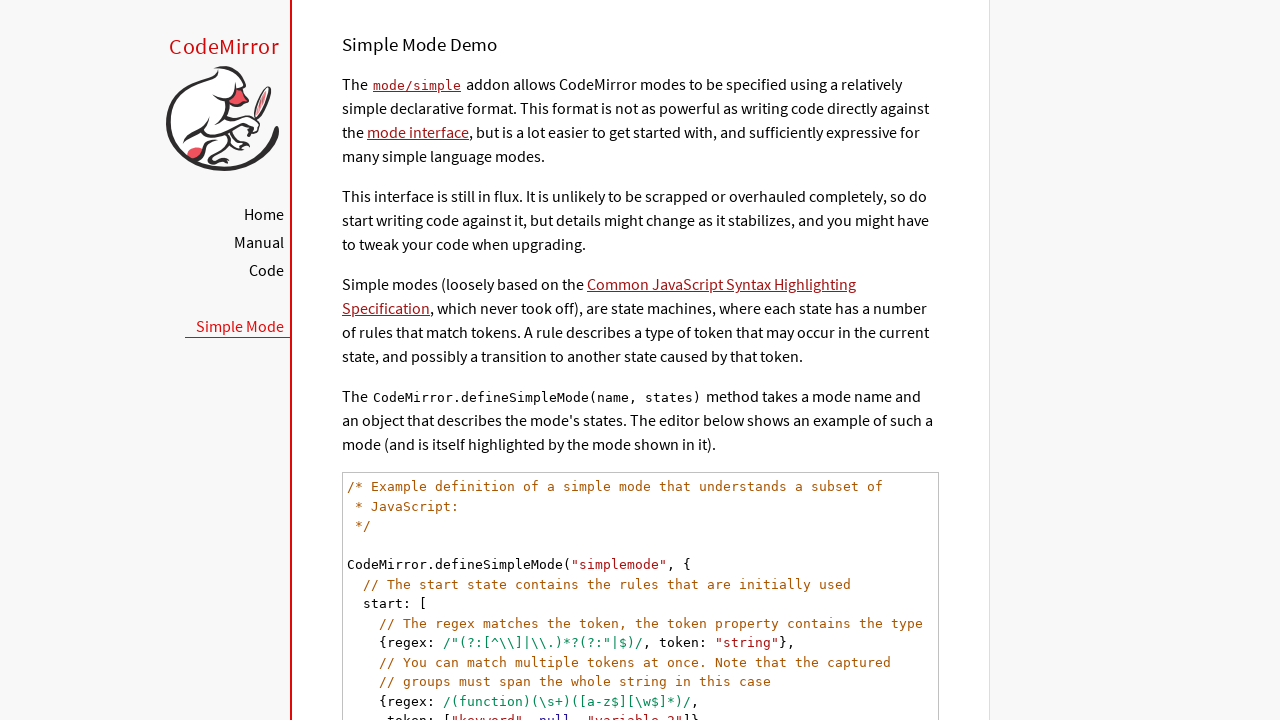

Scrolled code line 10 of 25 into view
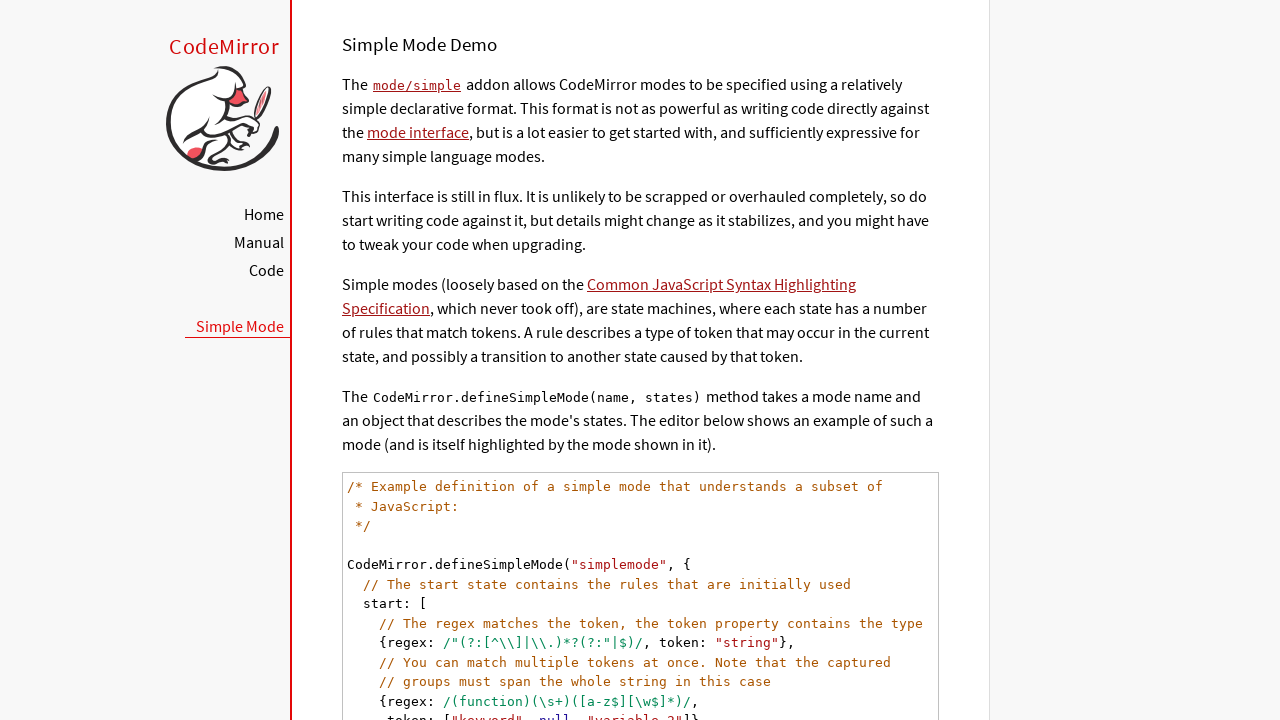

Scrolled code line 11 of 25 into view
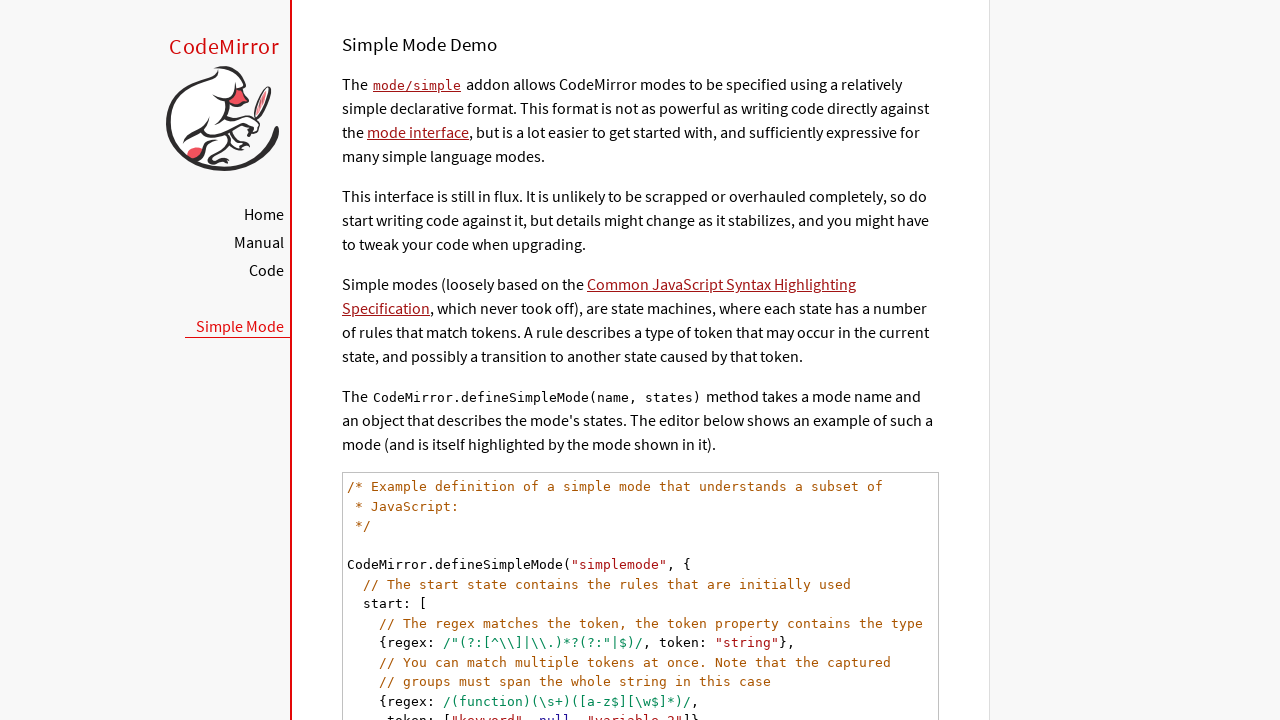

Scrolled code line 12 of 25 into view
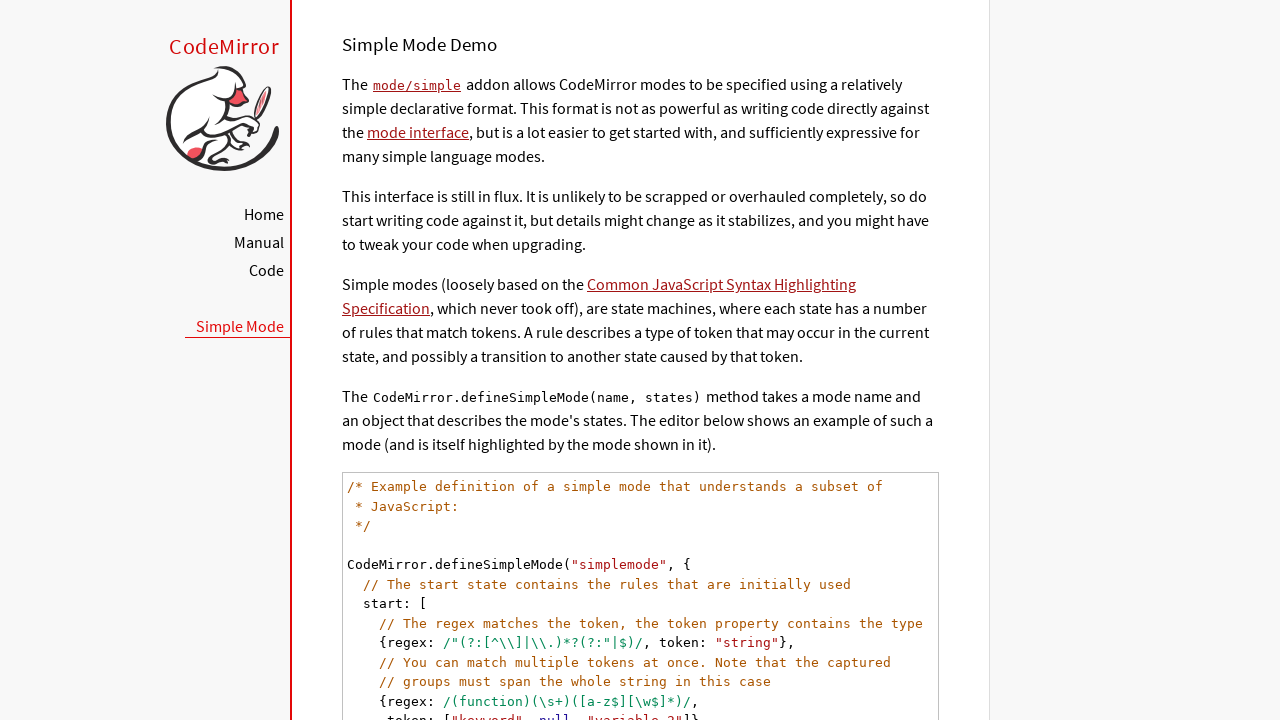

Scrolled code line 13 of 25 into view
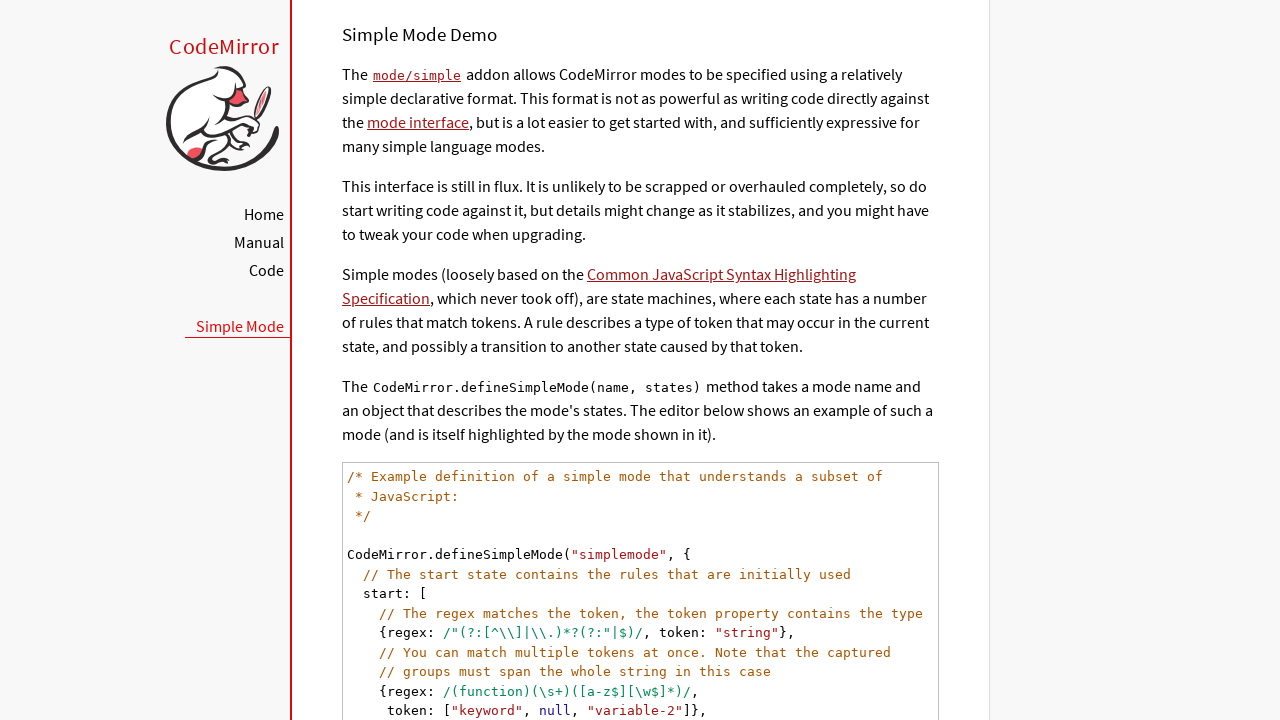

Scrolled code line 14 of 25 into view
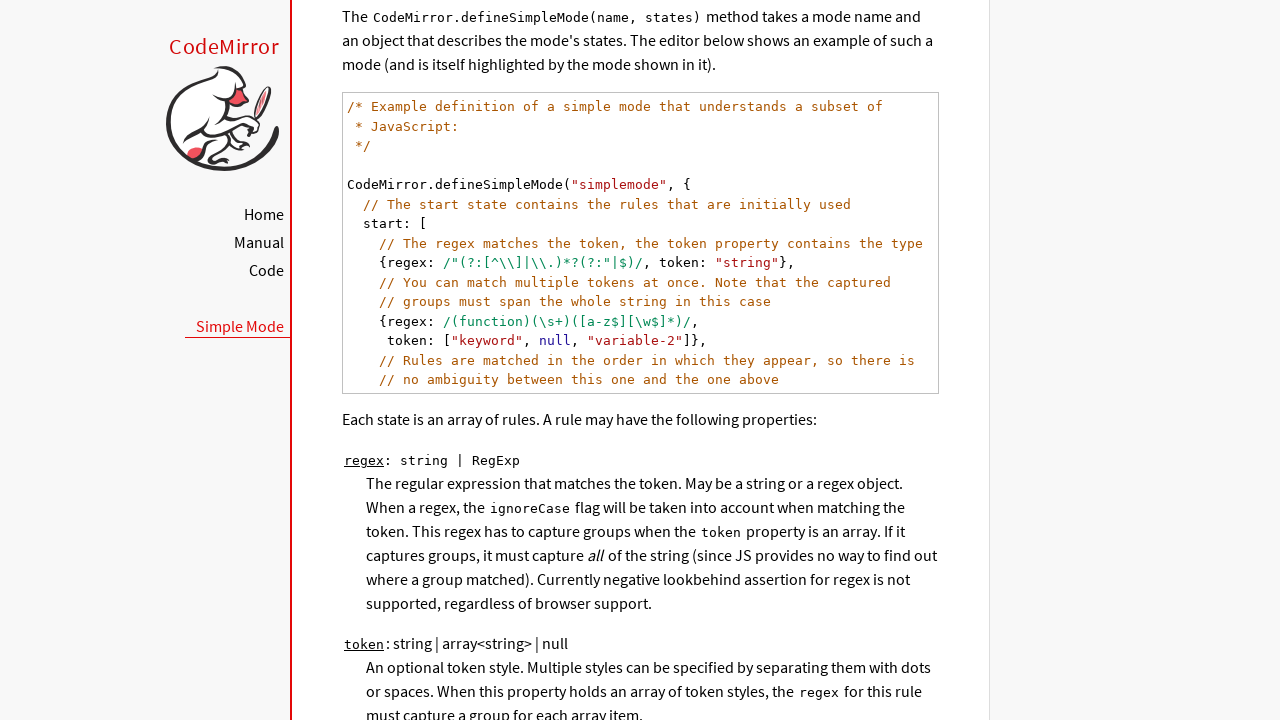

Scrolled code line 15 of 25 into view
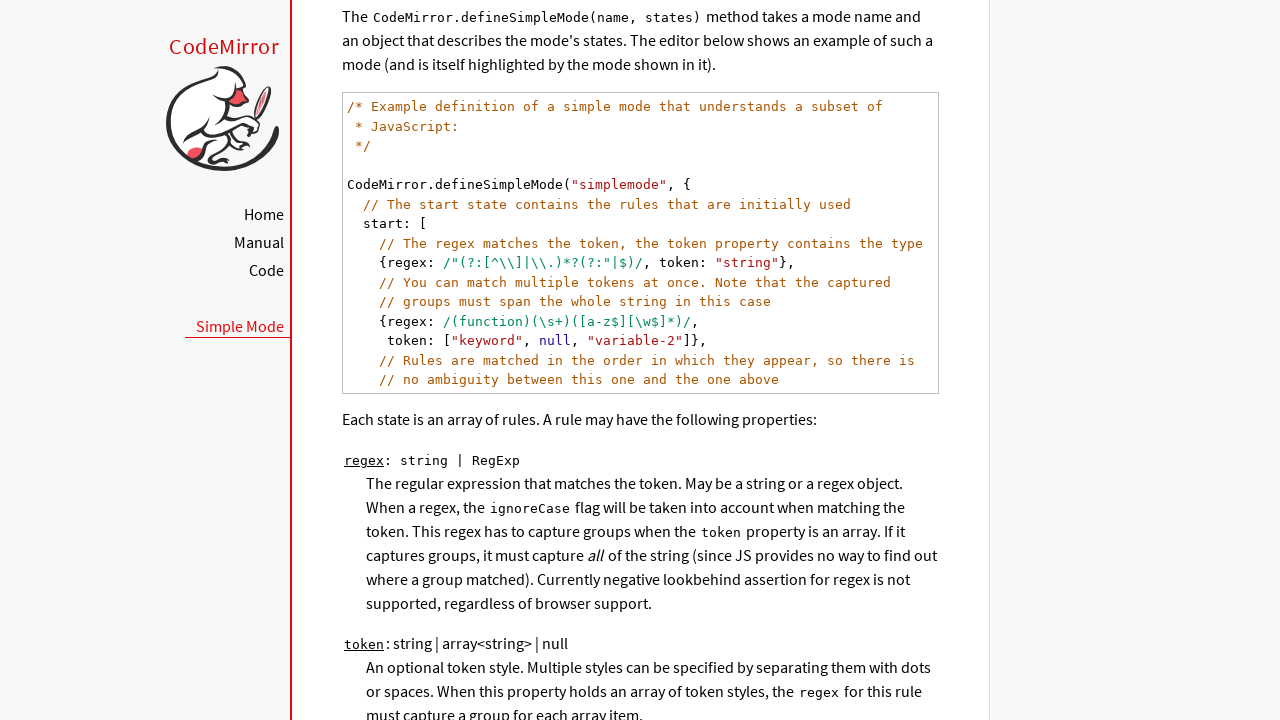

Scrolled code line 16 of 25 into view
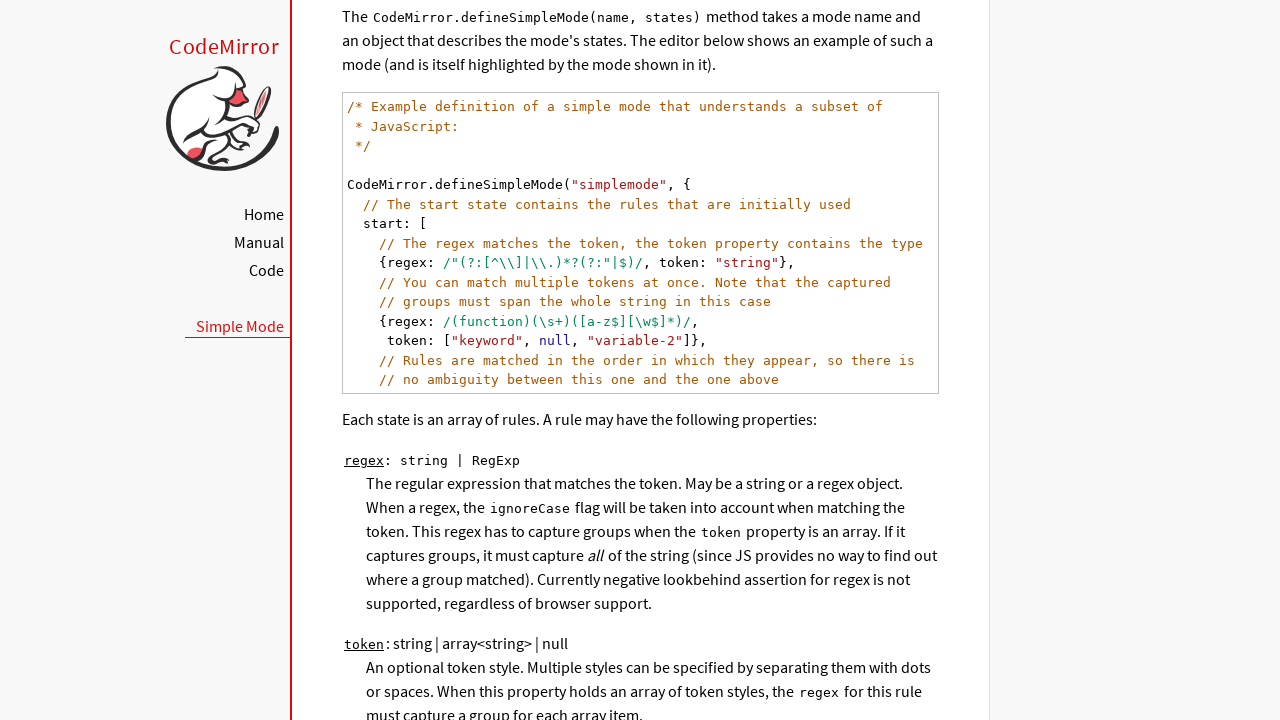

Scrolled code line 17 of 25 into view
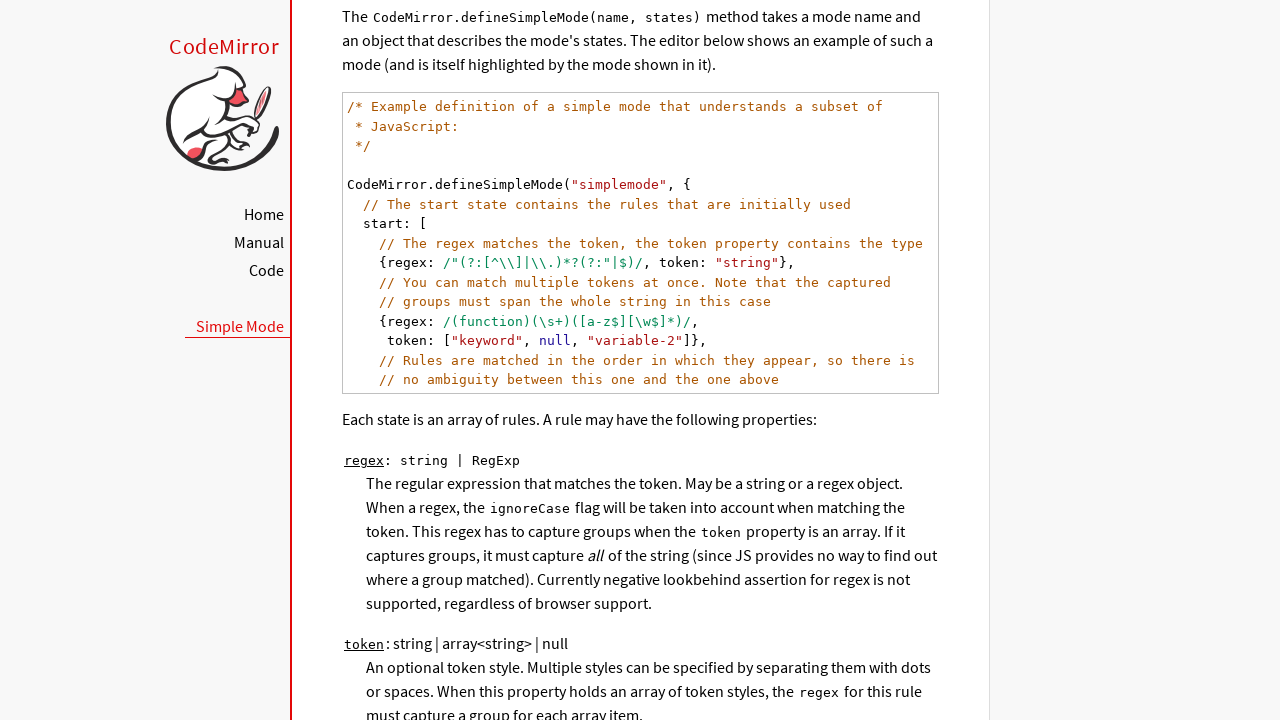

Scrolled code line 18 of 25 into view
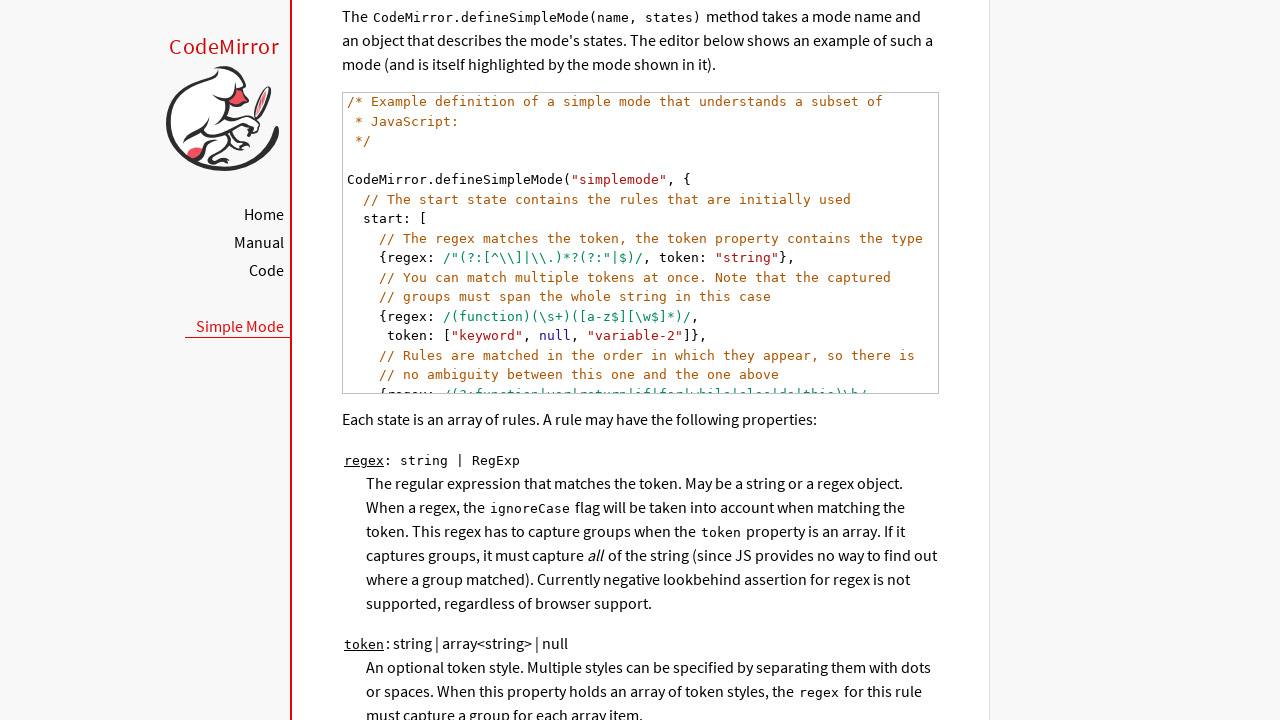

Scrolled code line 19 of 25 into view
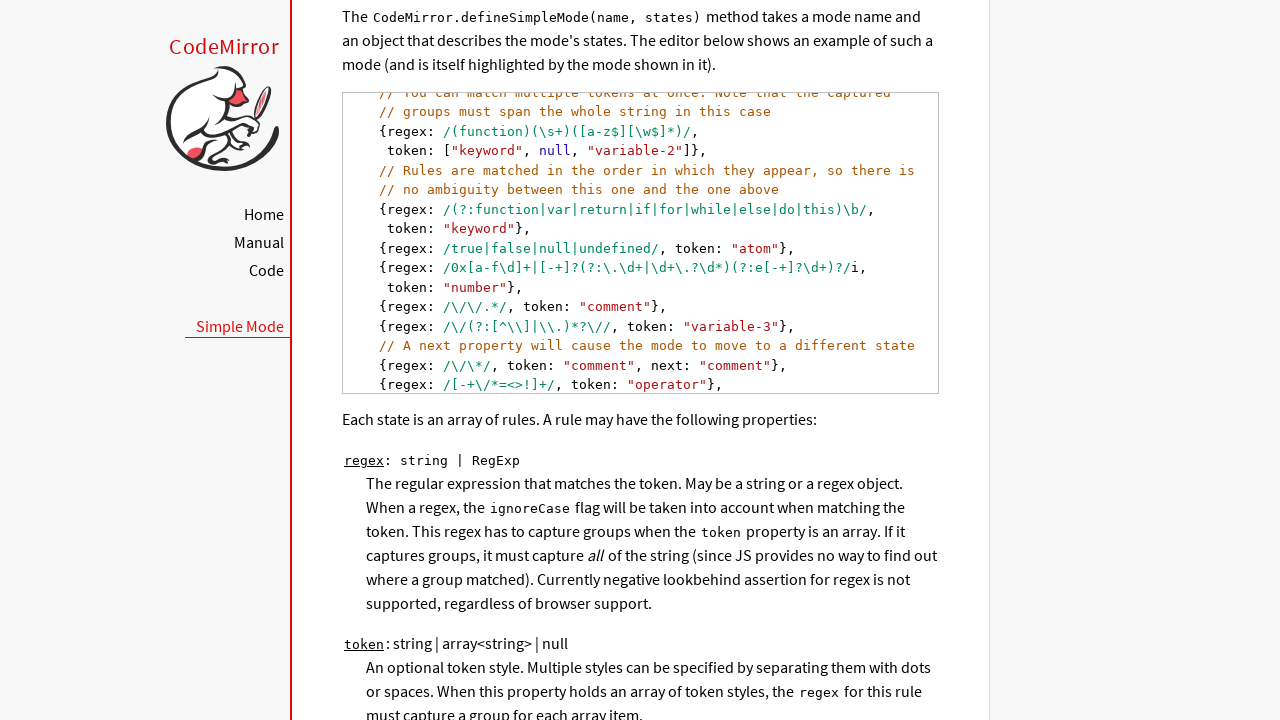

Scrolled code line 20 of 25 into view
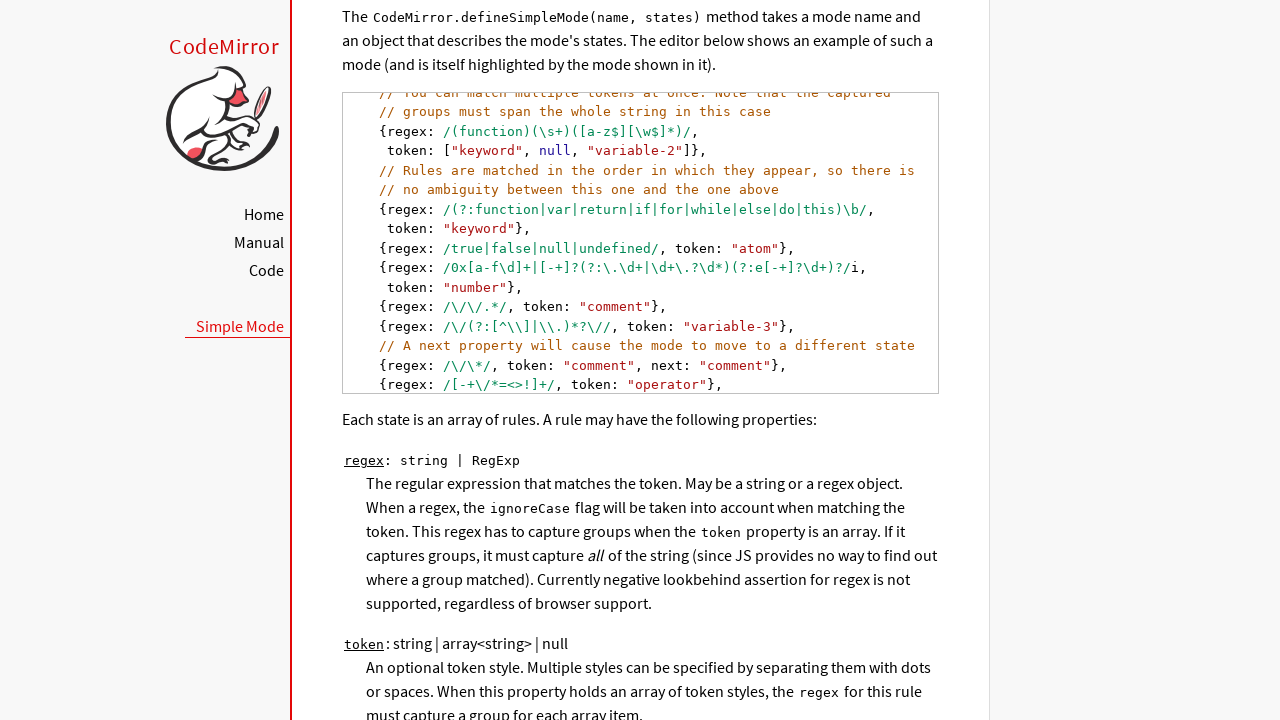

Scrolled code line 21 of 25 into view
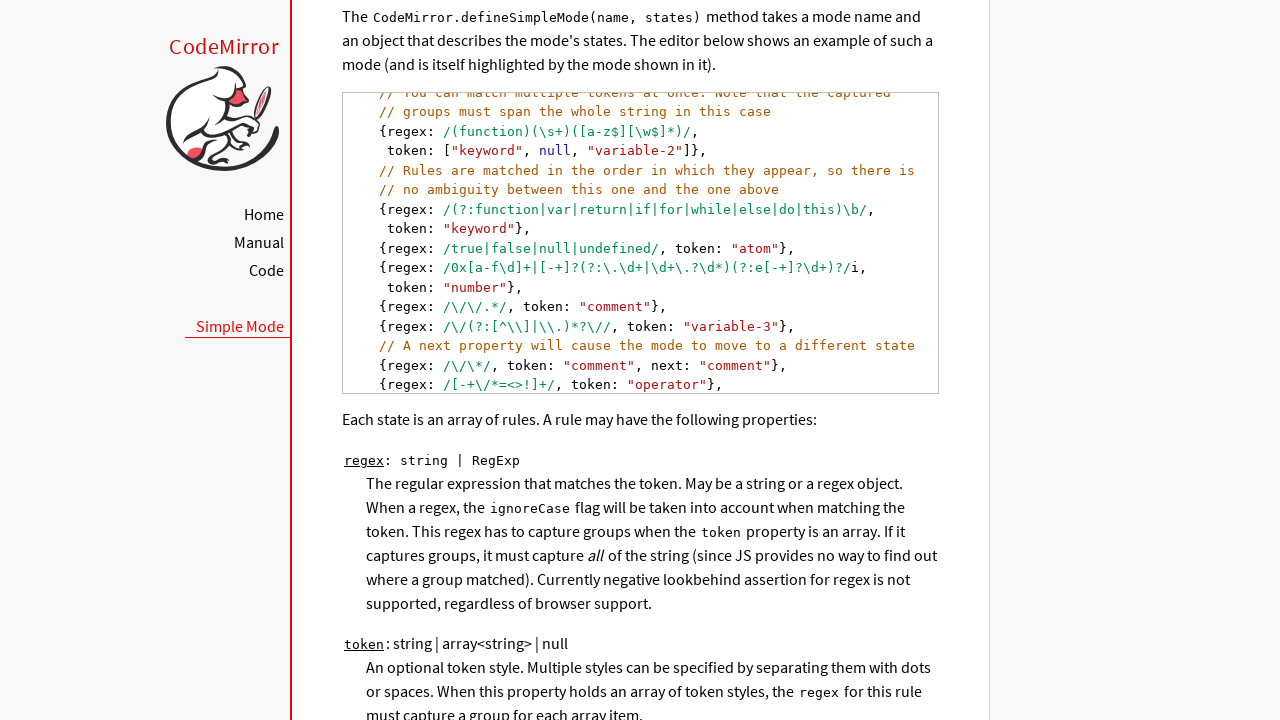

Scrolled code line 22 of 25 into view
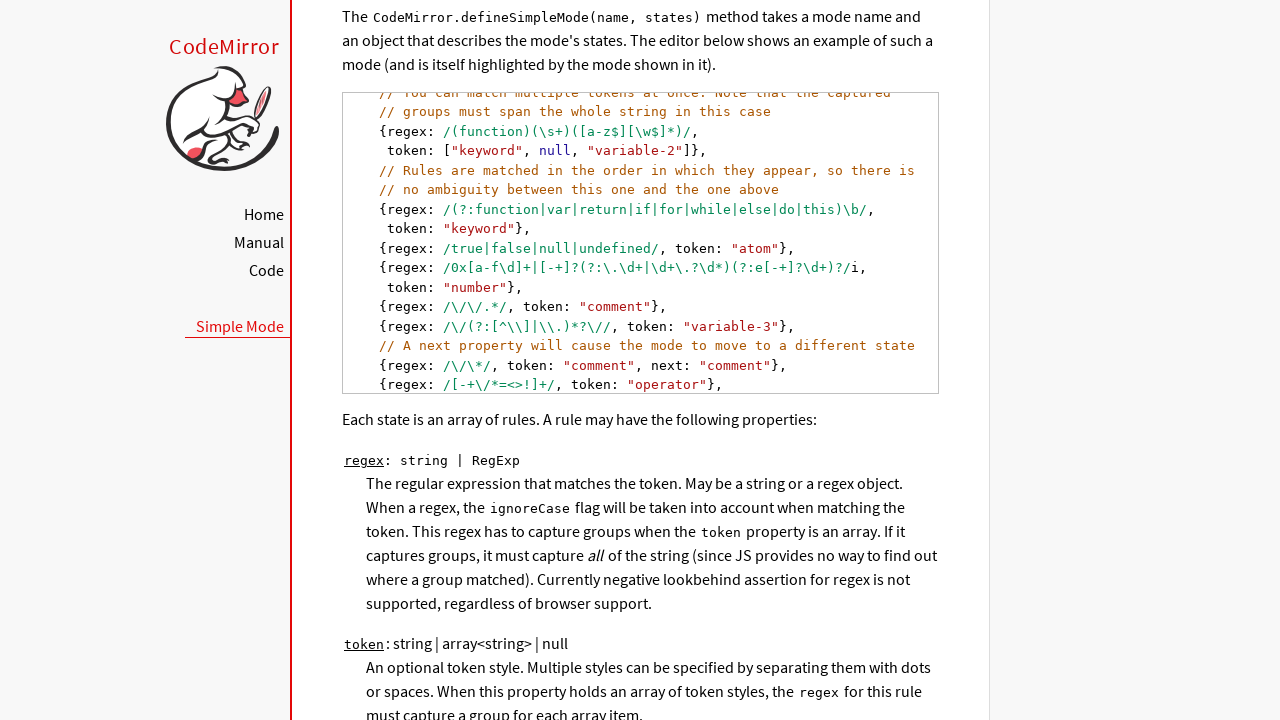

Scrolled code line 23 of 25 into view
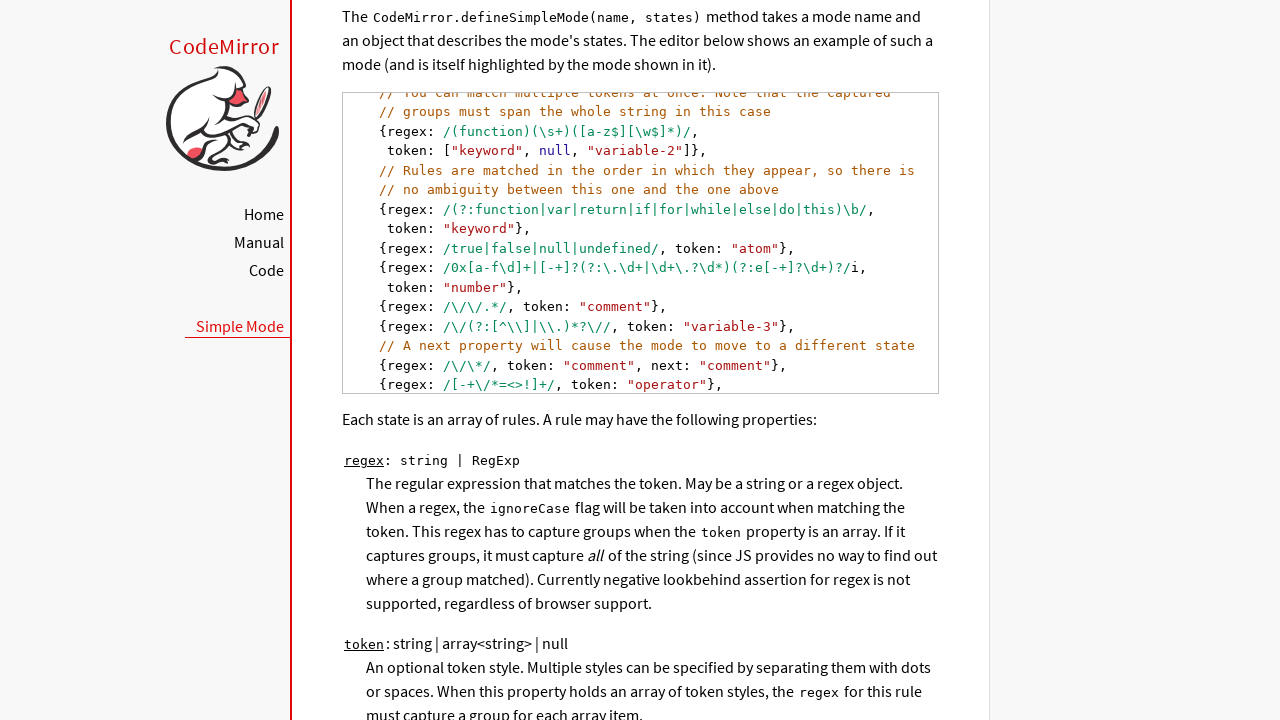

Scrolled code line 24 of 25 into view
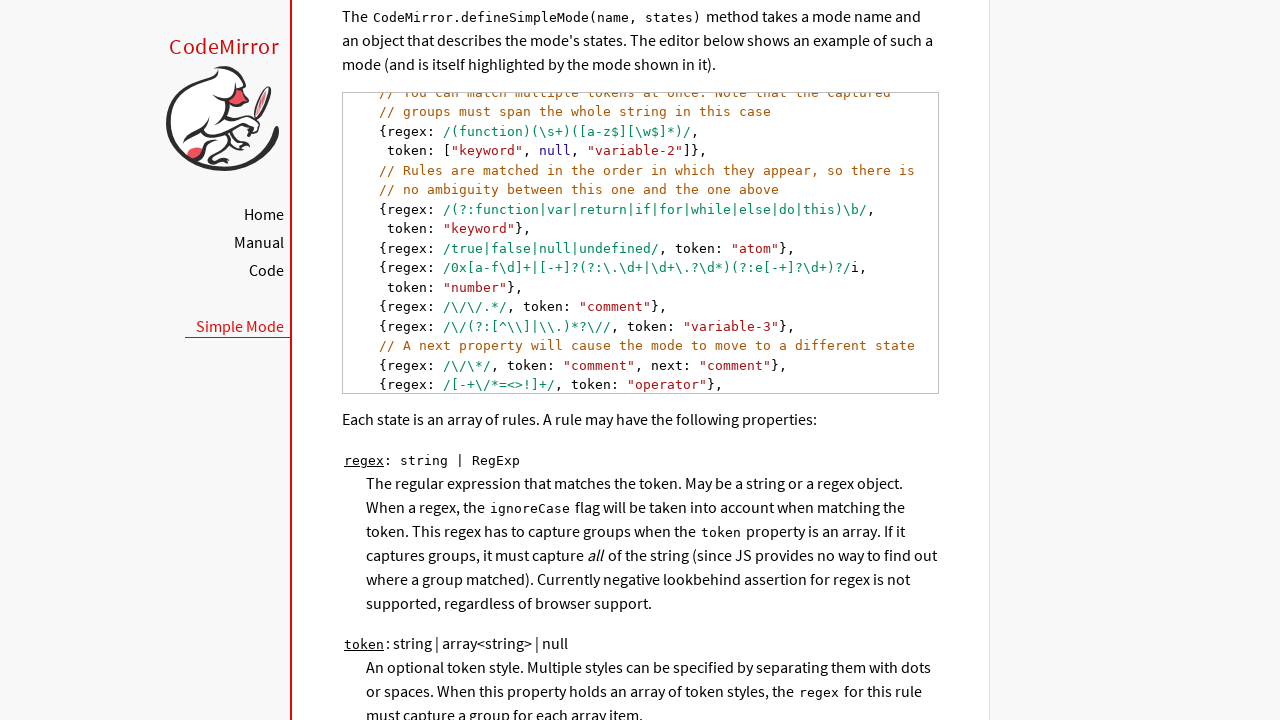

Scrolled code line 25 of 25 into view
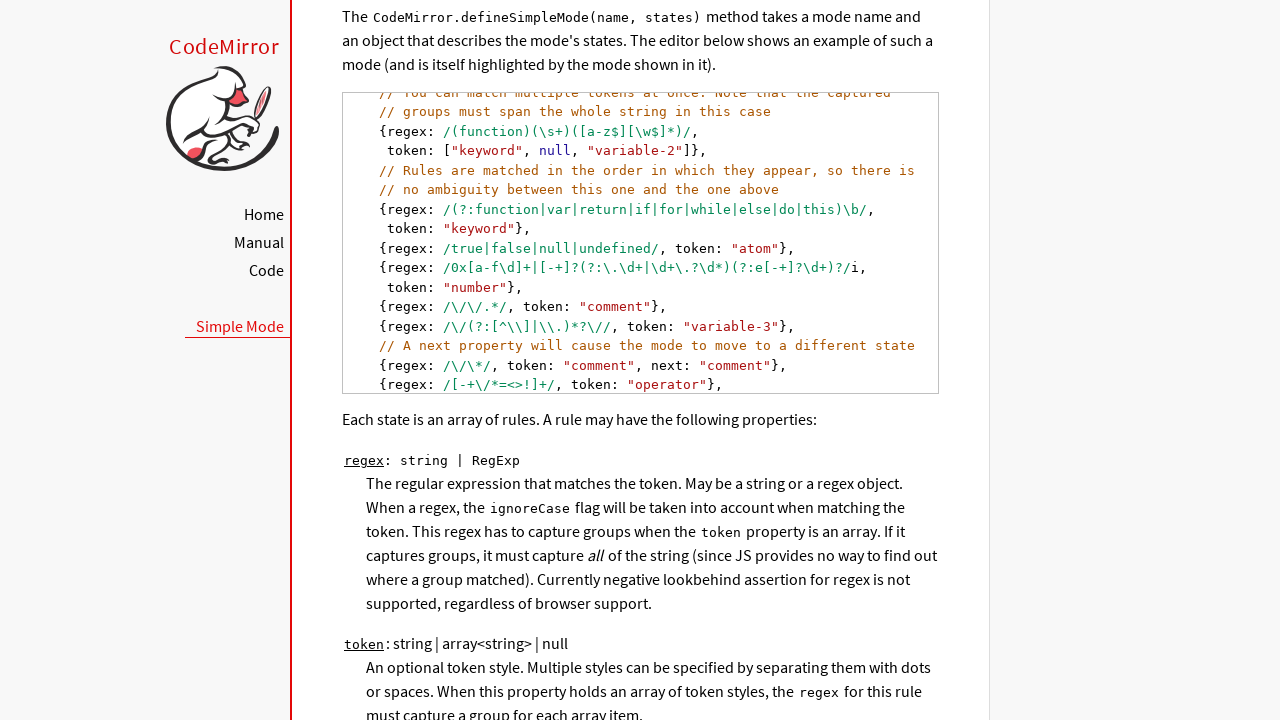

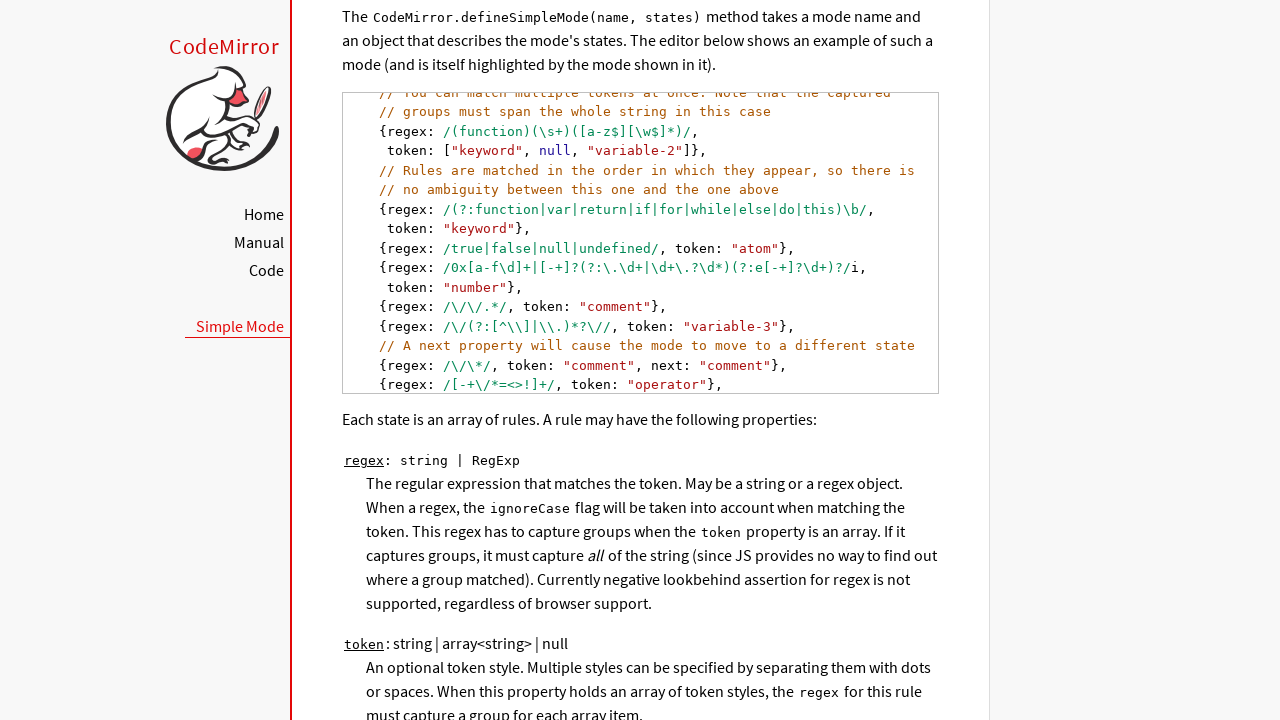